Navigates to login page and verifies the login button text

Starting URL: https://the-internet.herokuapp.com/

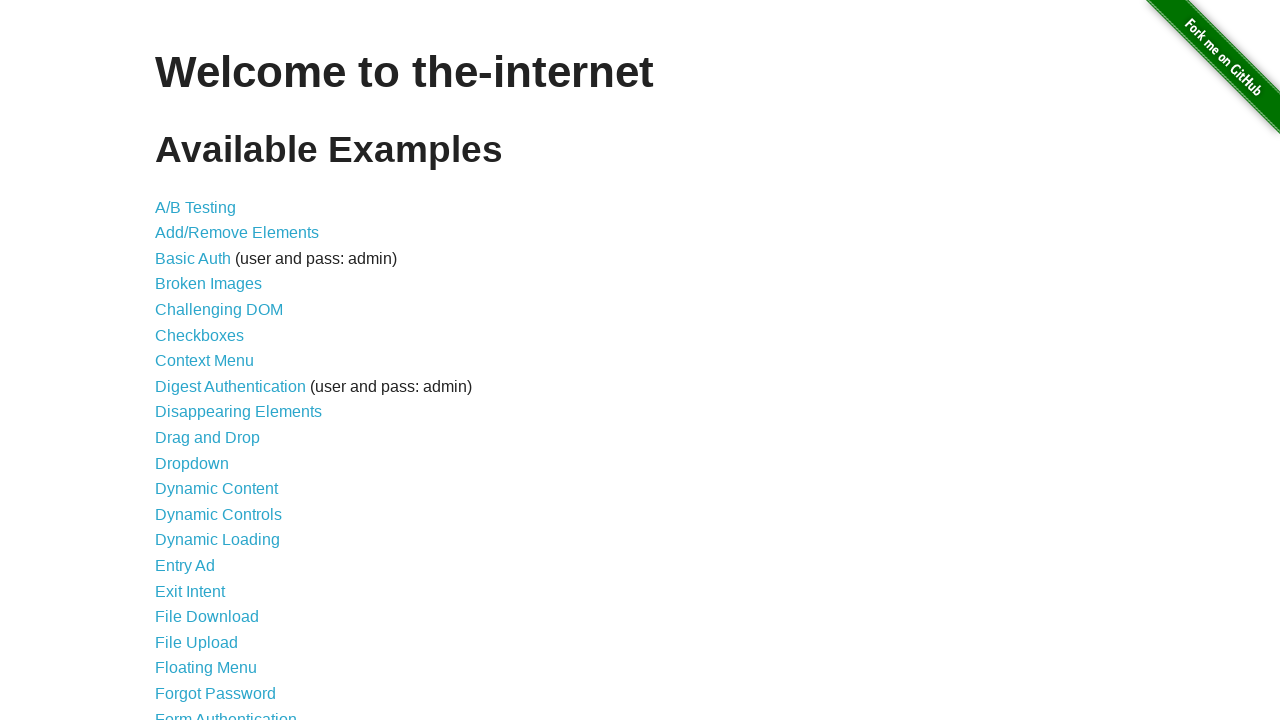

Navigated to the-internet.herokuapp.com home page
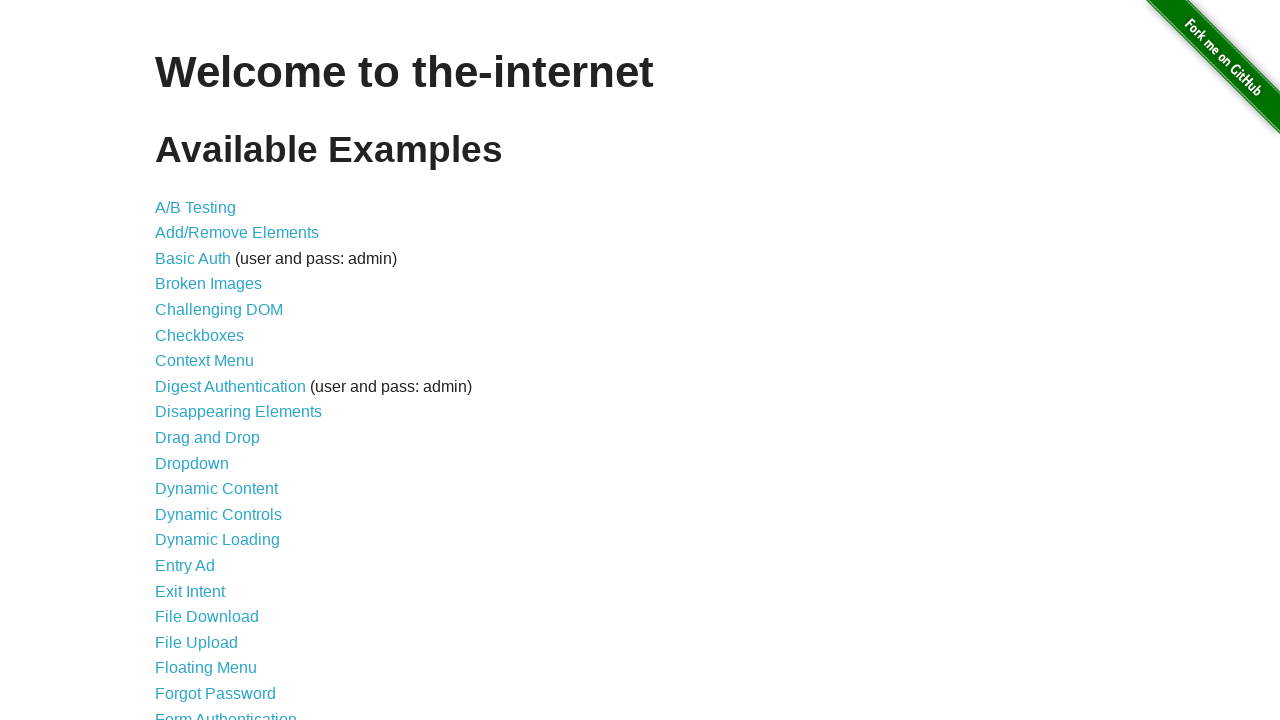

Clicked on Form Authentication link to navigate to login page at (226, 712) on a[href="/login"]
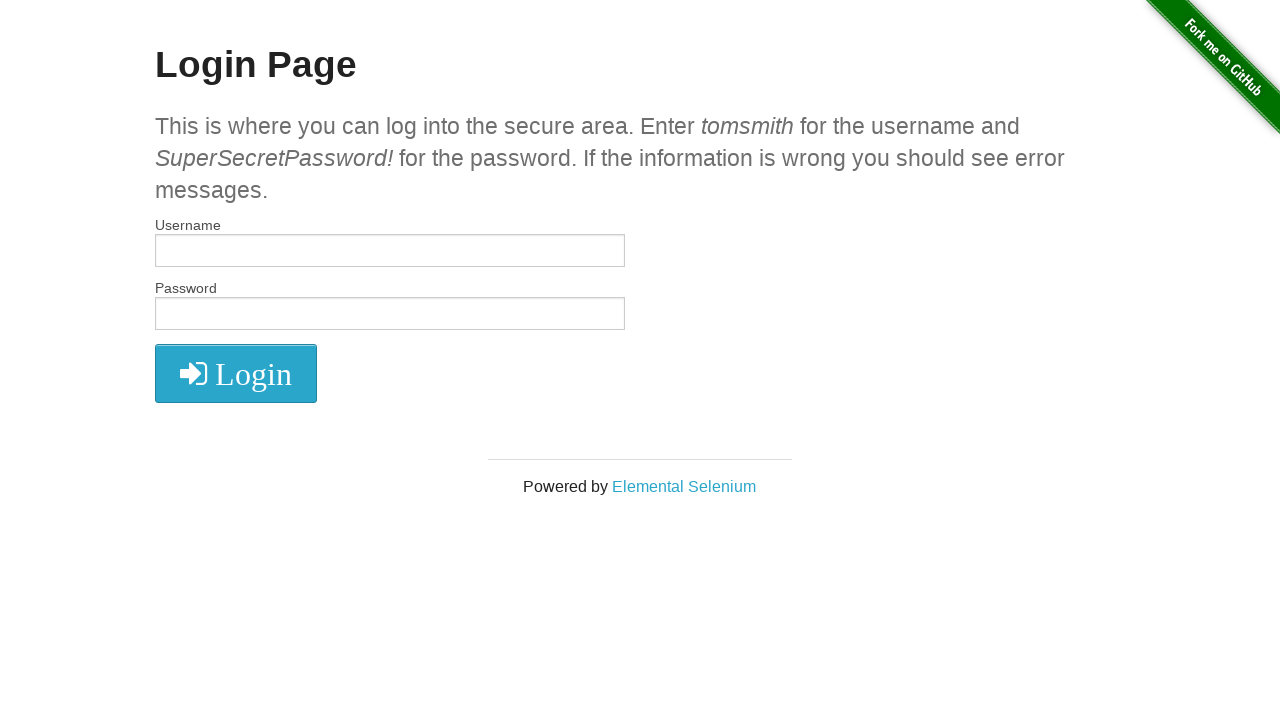

Located login button element
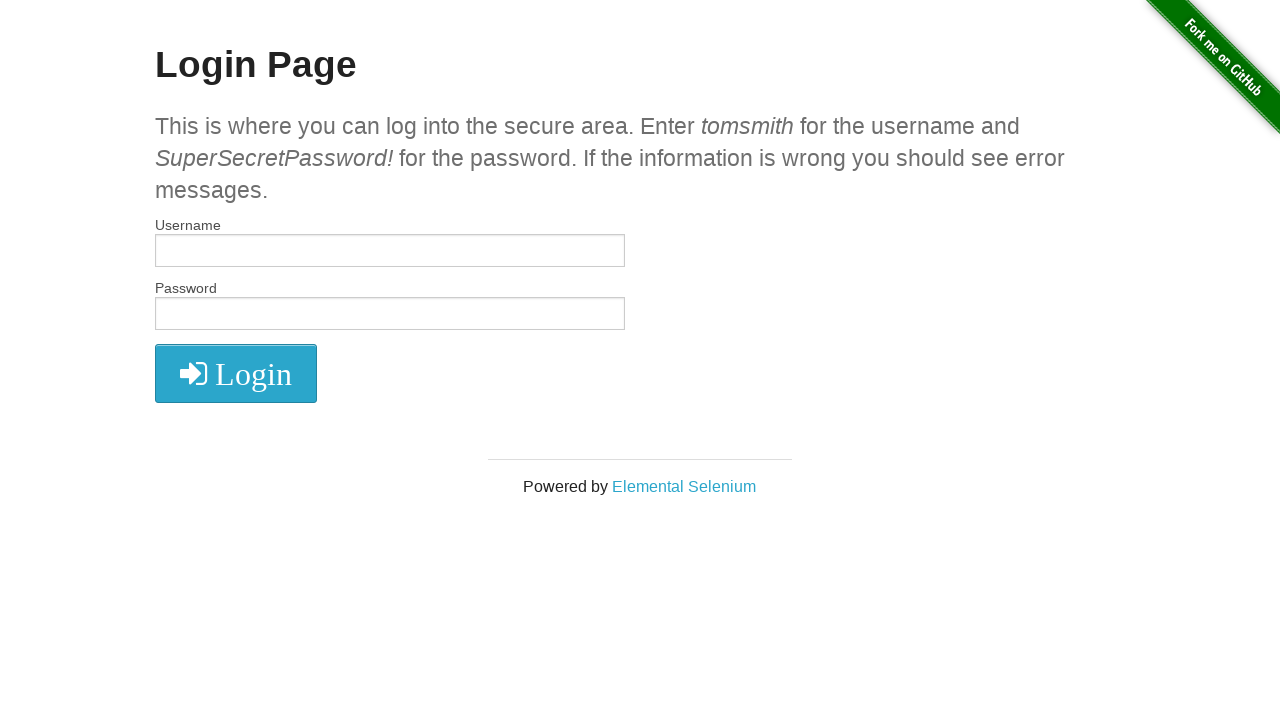

Verified login button text is 'Login'
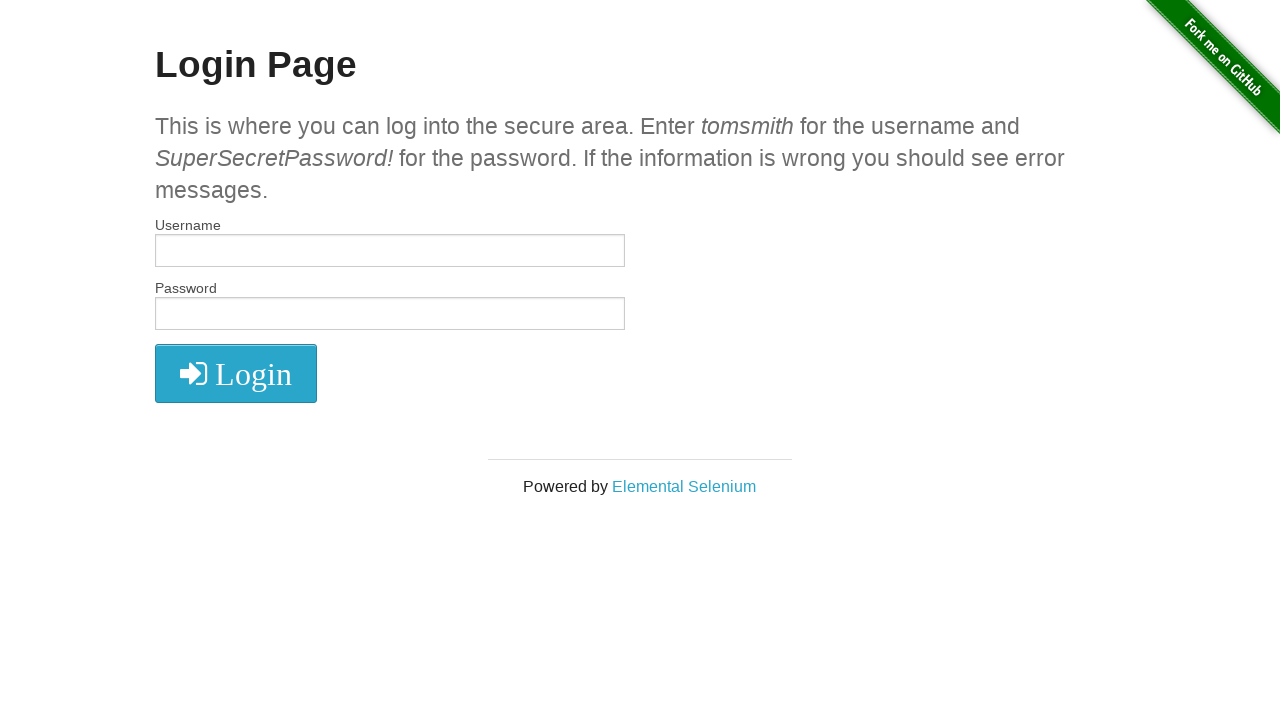

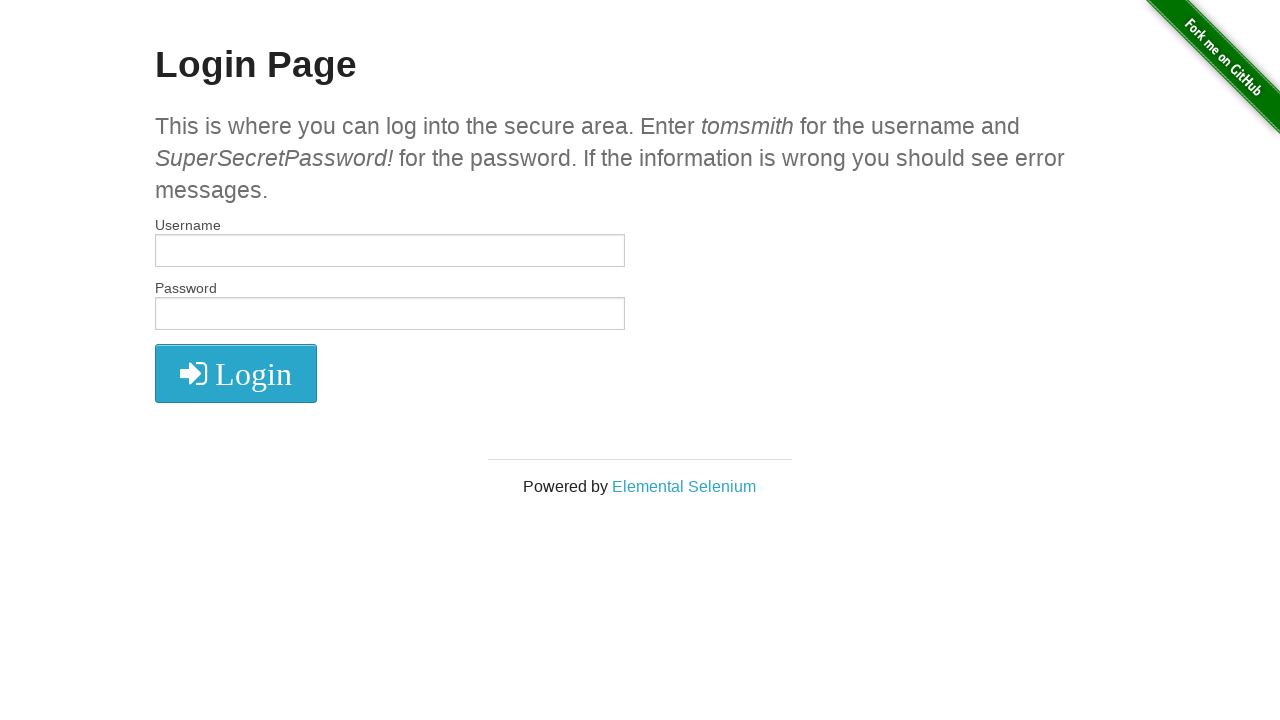